Tests iframe interaction by switching to a single iframe and entering text into an input field within it

Starting URL: http://demo.automationtesting.in/Frames.html

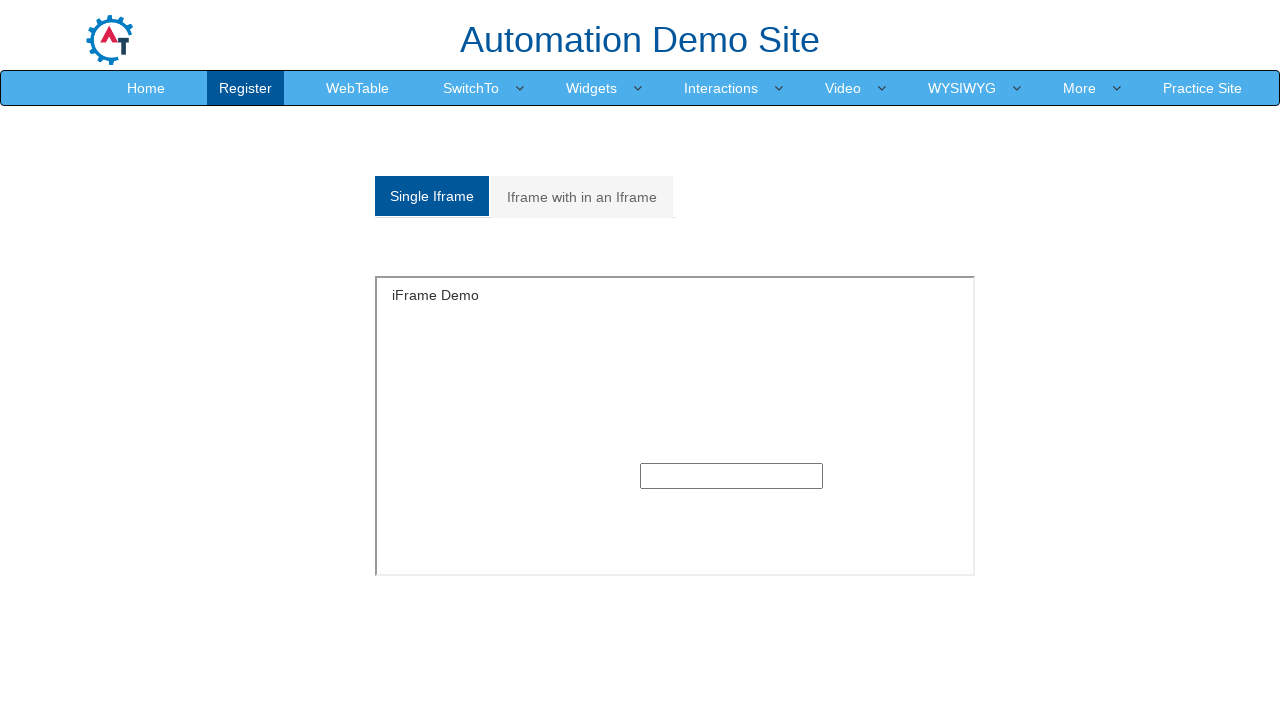

Located iframe with ID 'singleframe'
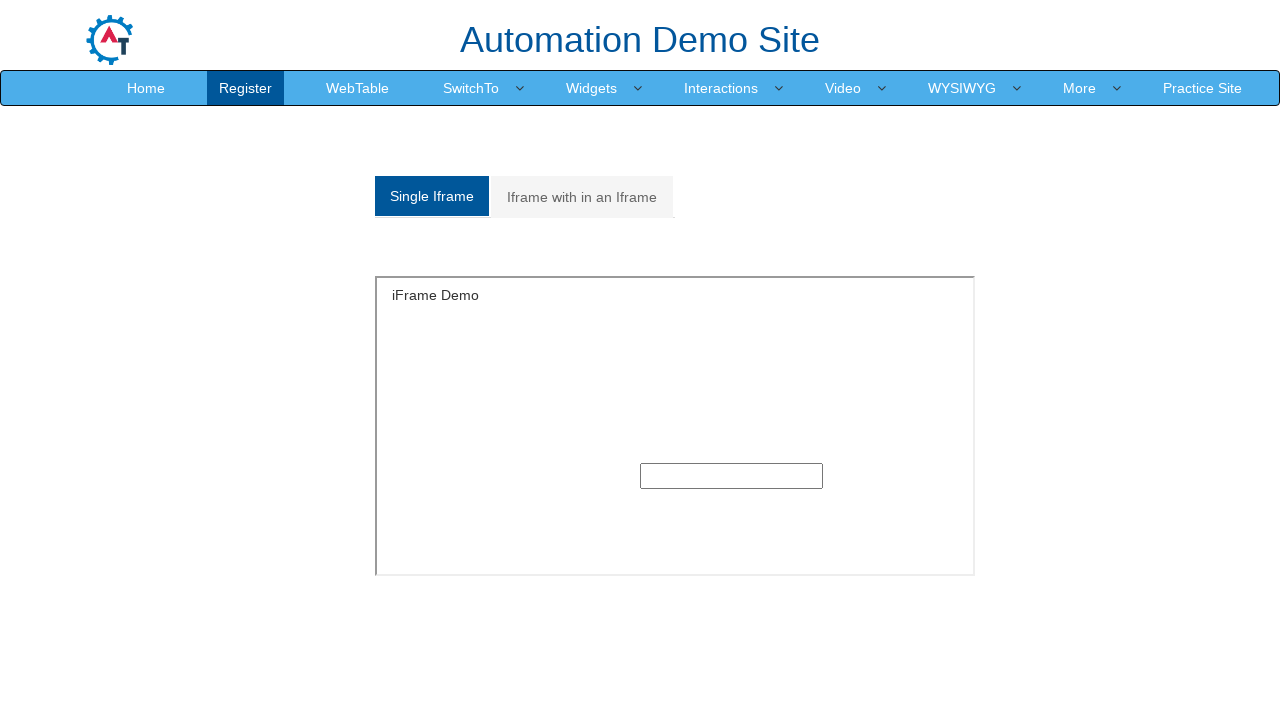

Entered 'hello' into input field within iframe on #singleframe >> internal:control=enter-frame >> xpath=//div[@class='col-xs-6 col
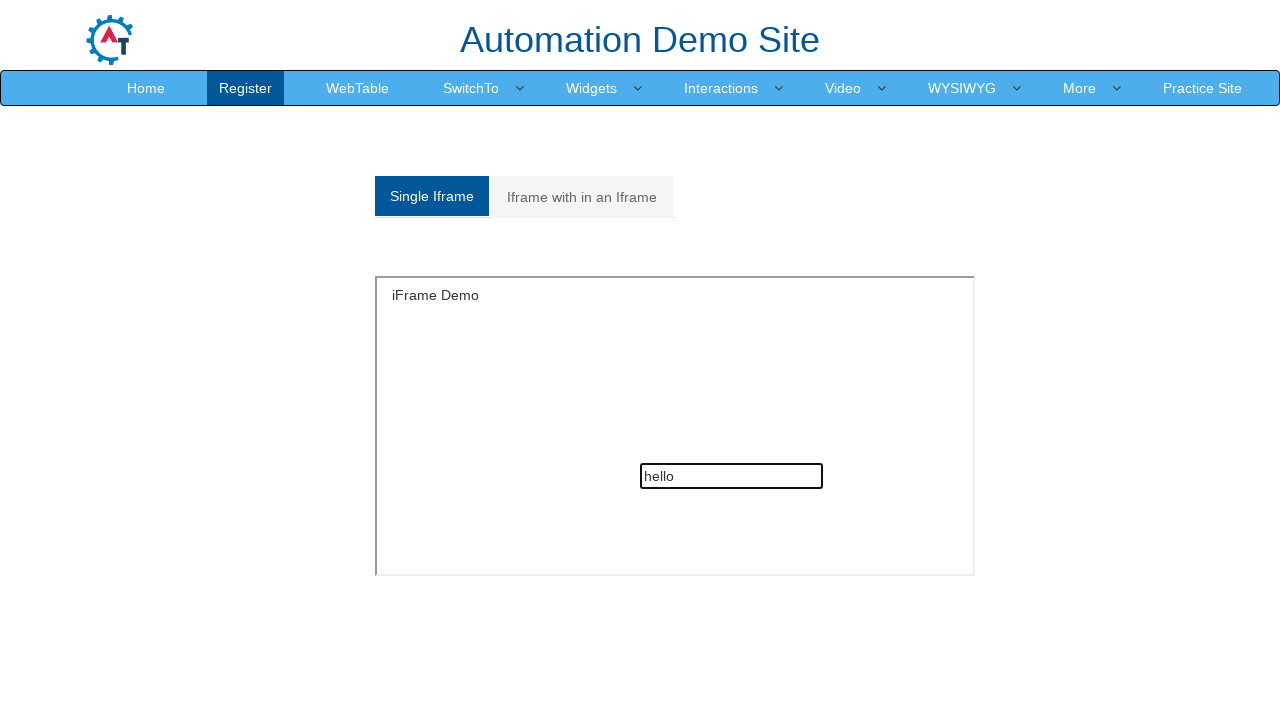

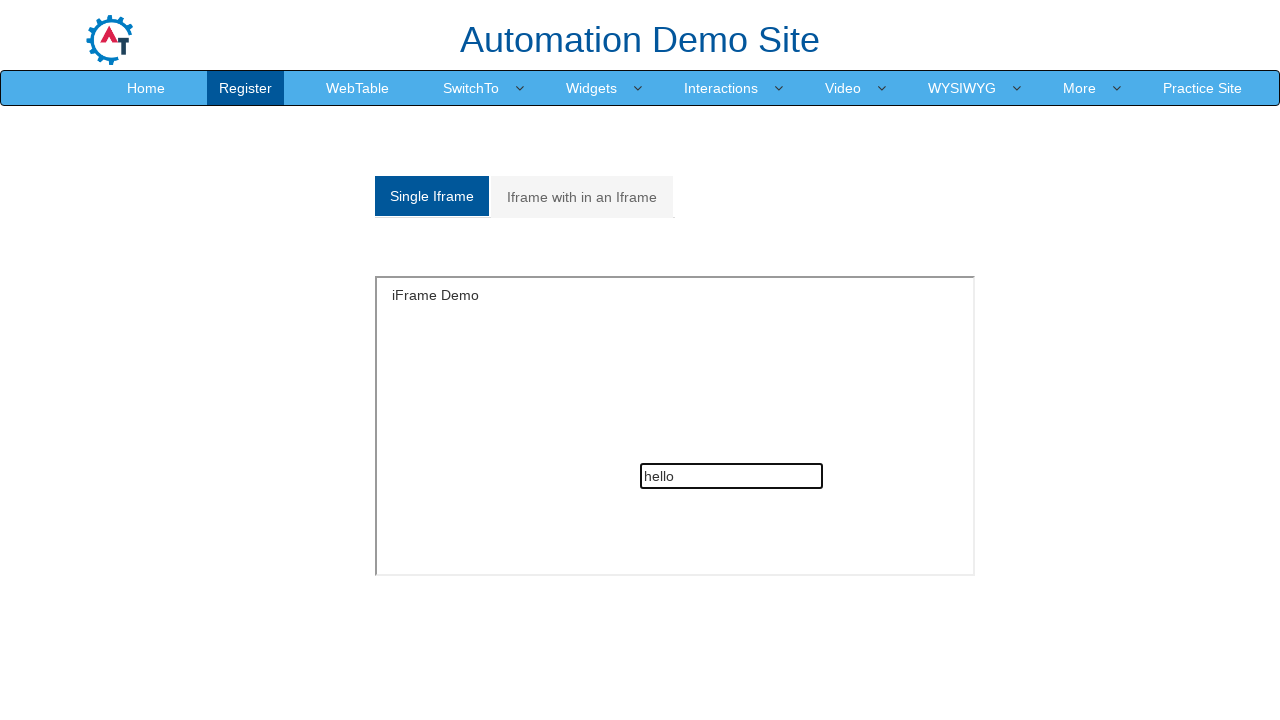